Navigates to W3Schools HTML tables page and verifies that table headers and cell data are present and accessible

Starting URL: https://www.w3schools.com/html/html_tables.asp

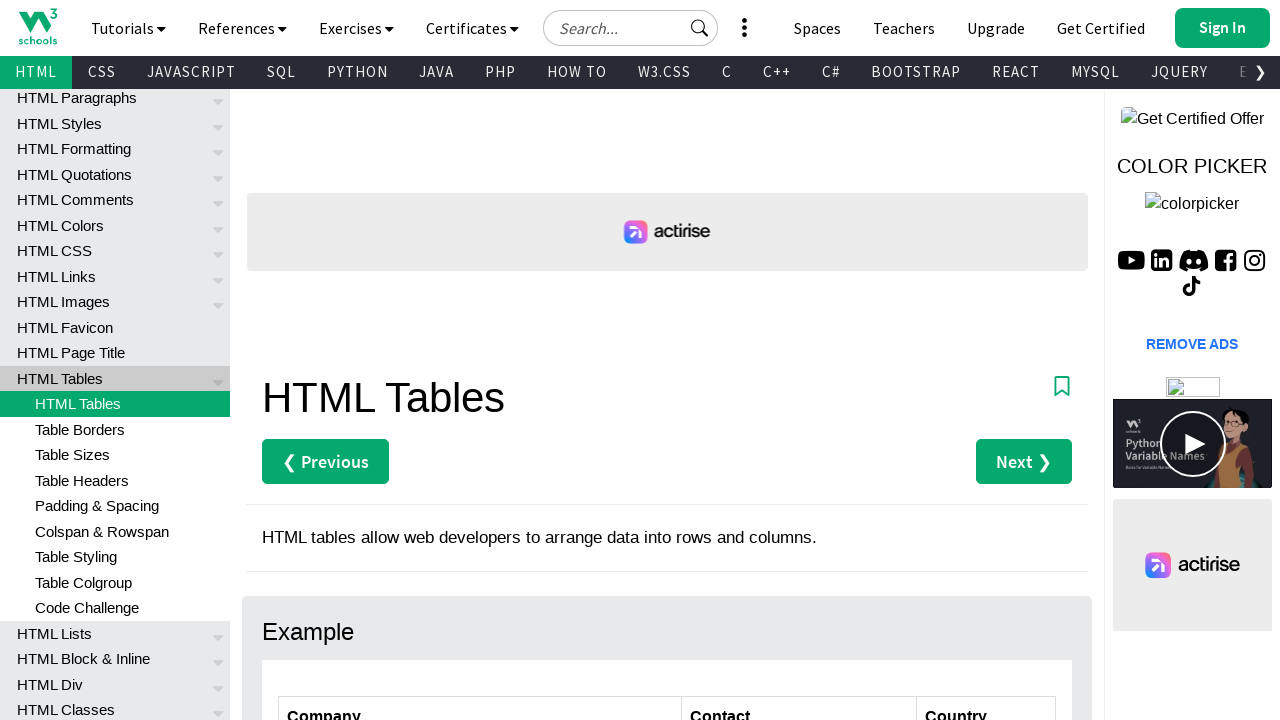

Navigated to W3Schools HTML tables page
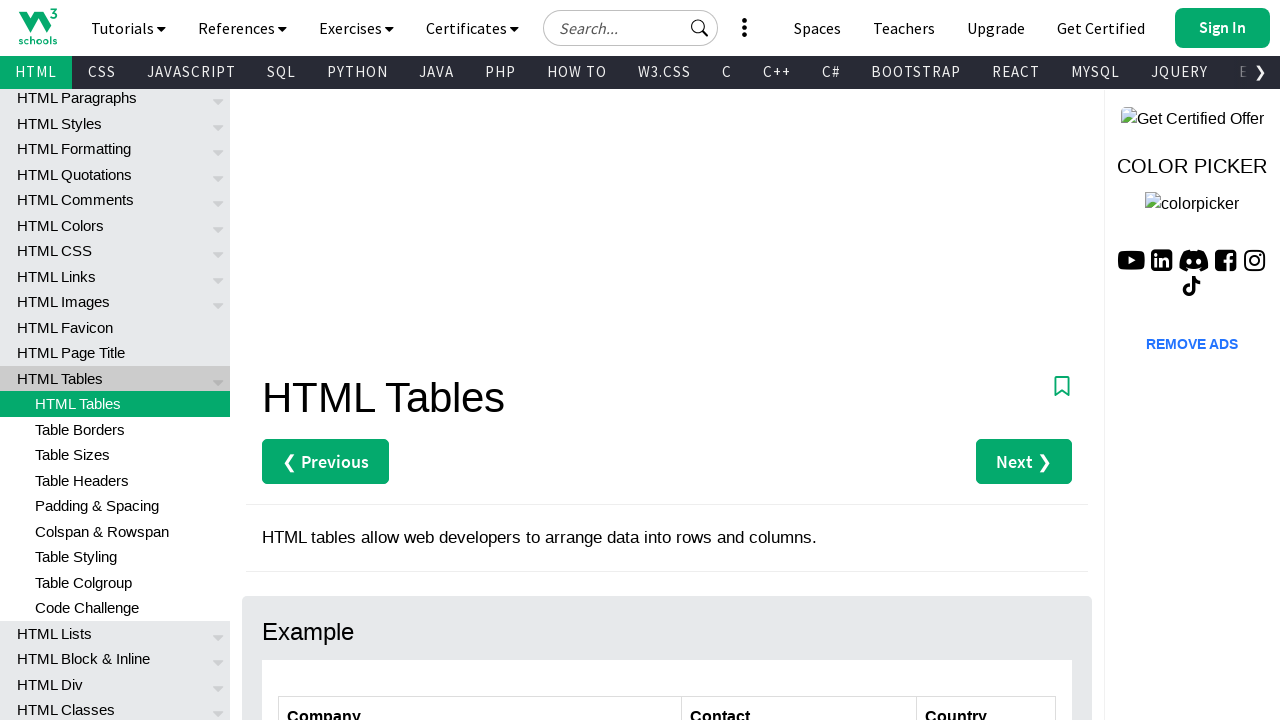

Table header selector loaded
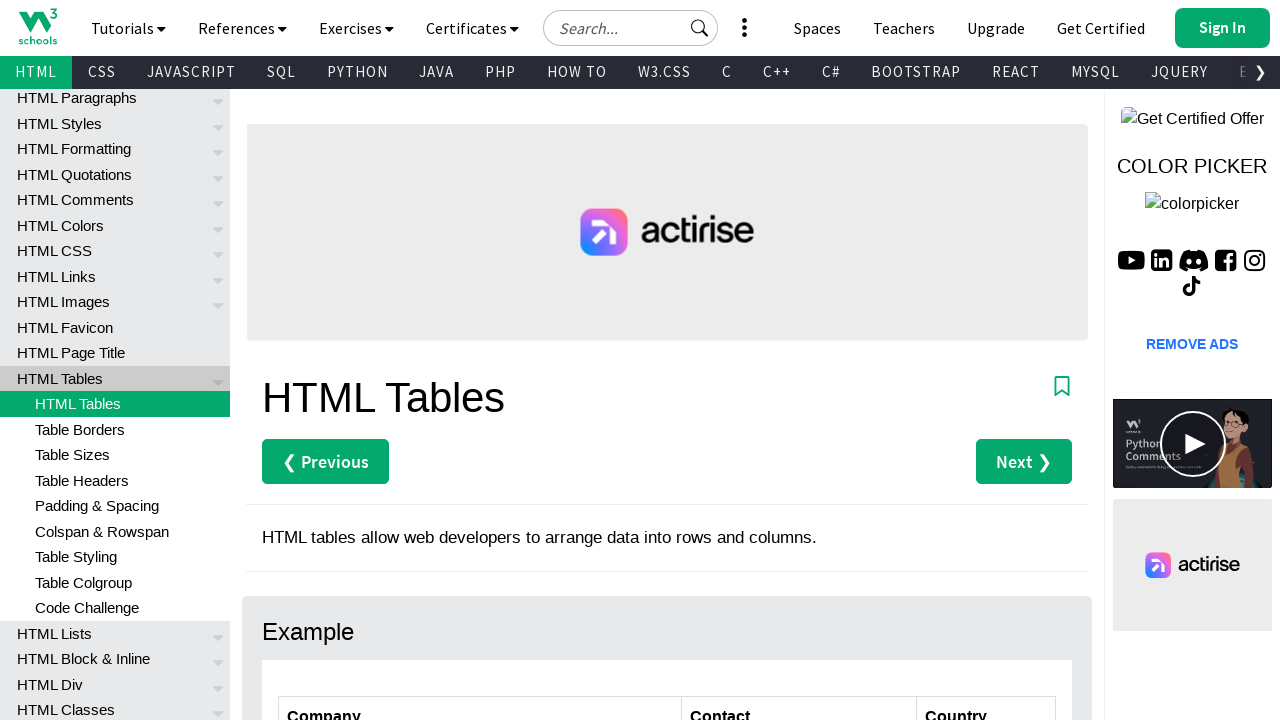

Located table headers using XPath
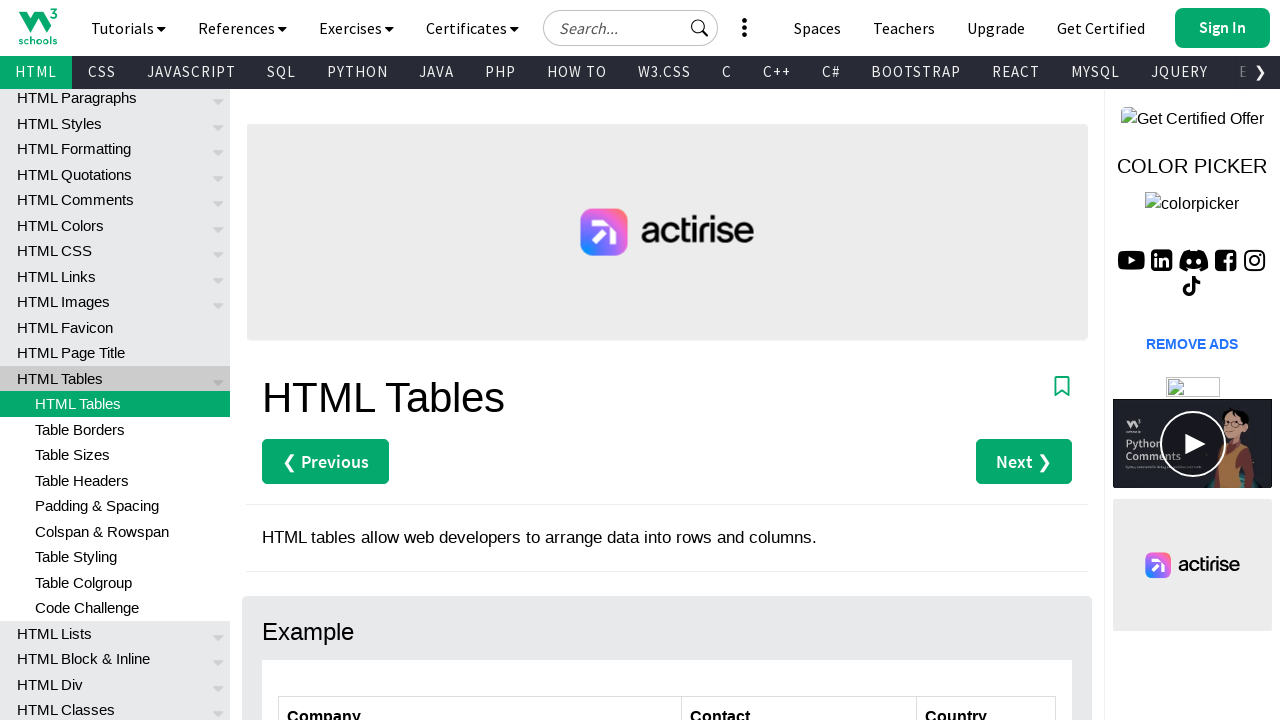

First table header element is ready
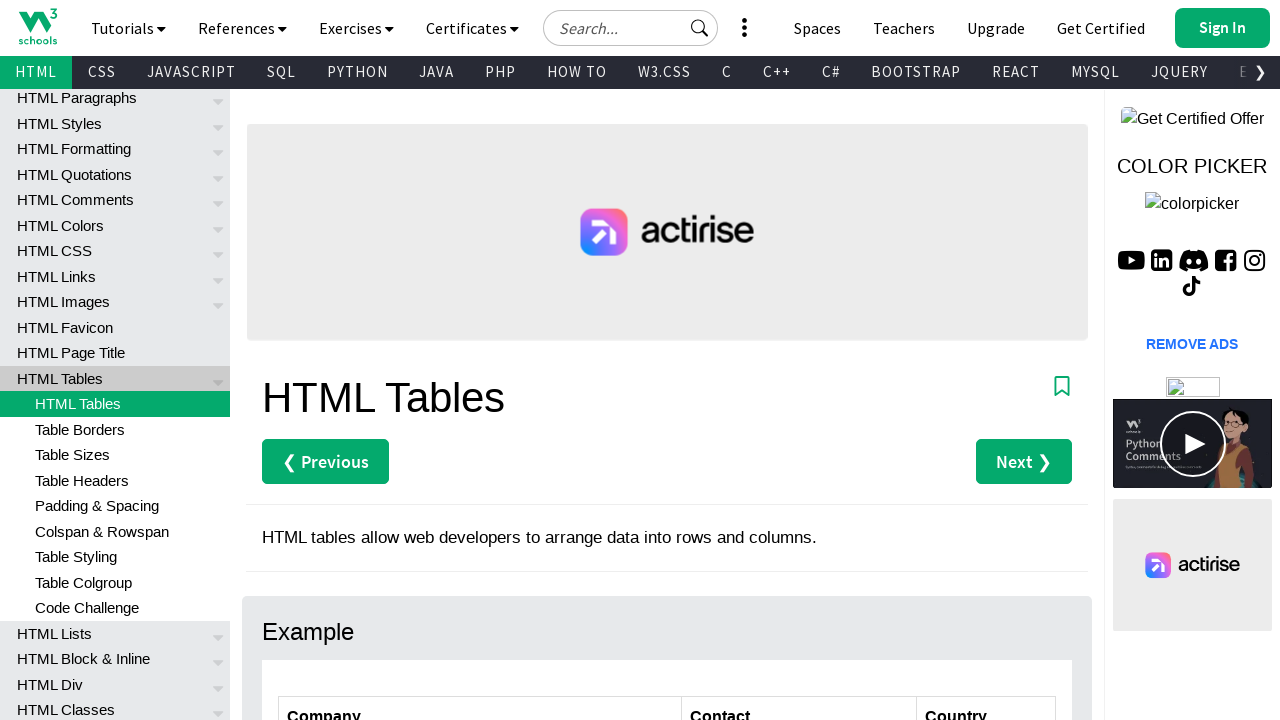

Located table cells using XPath
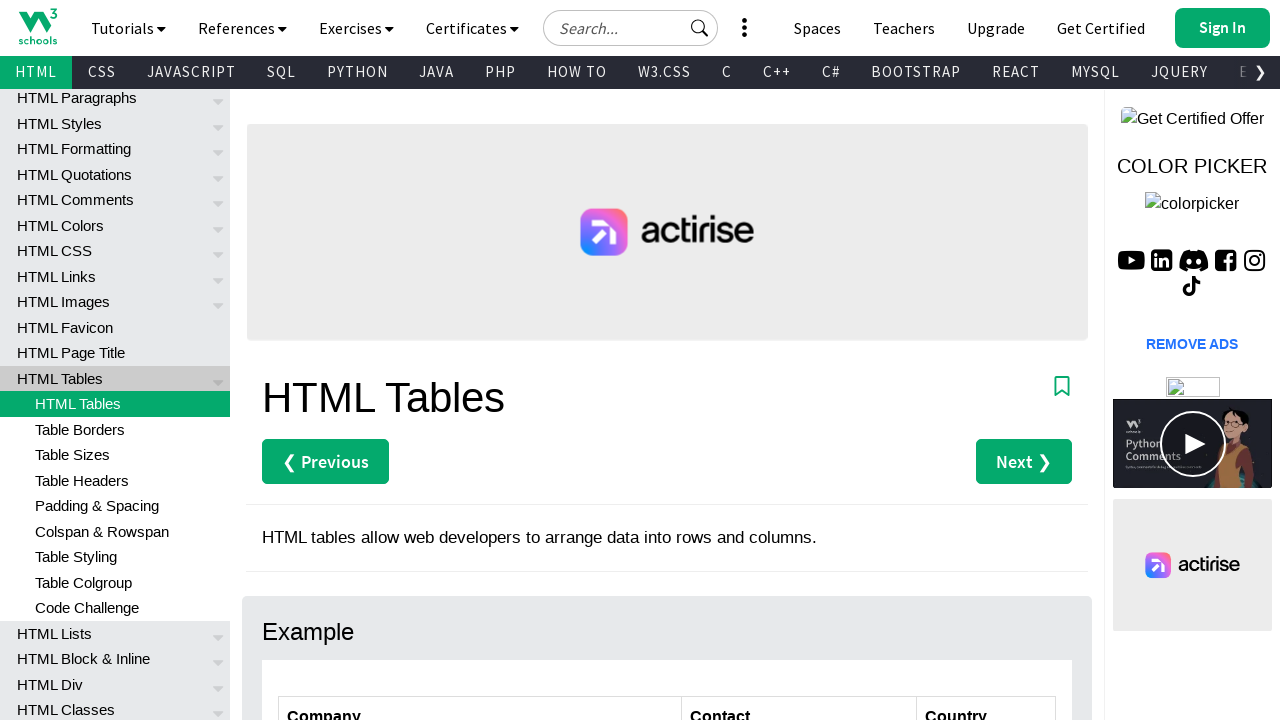

First table cell element is ready
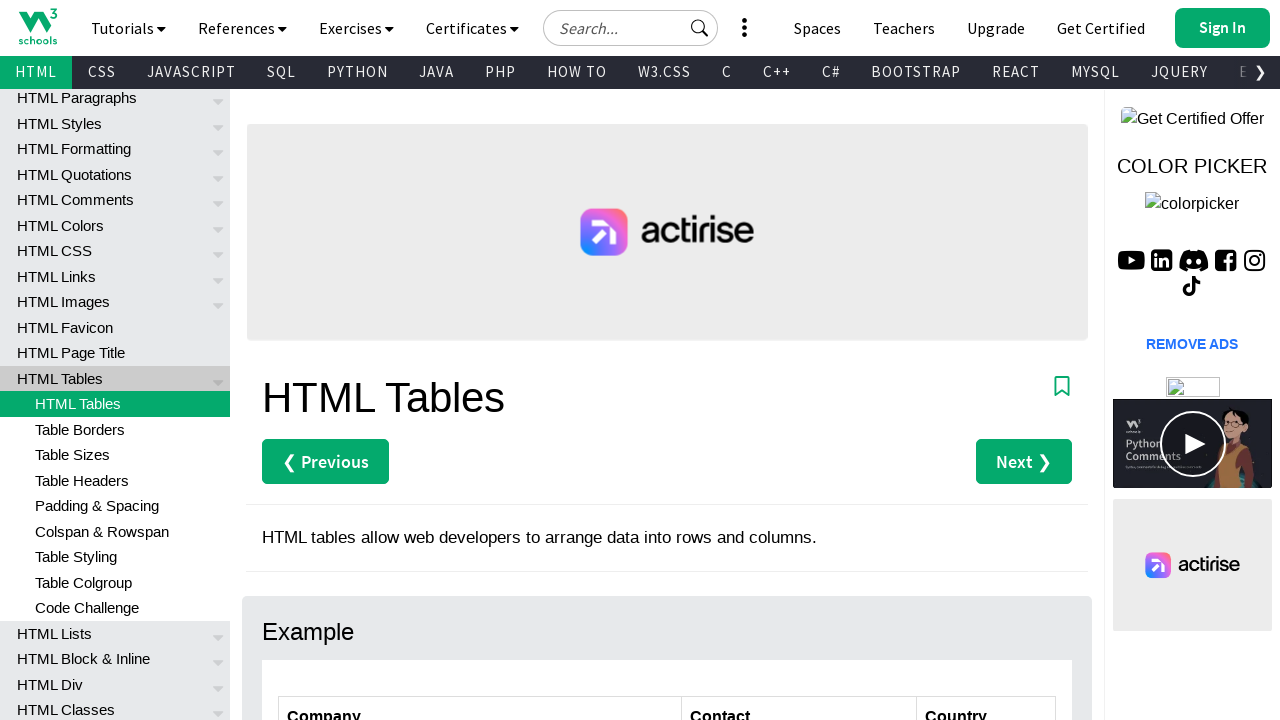

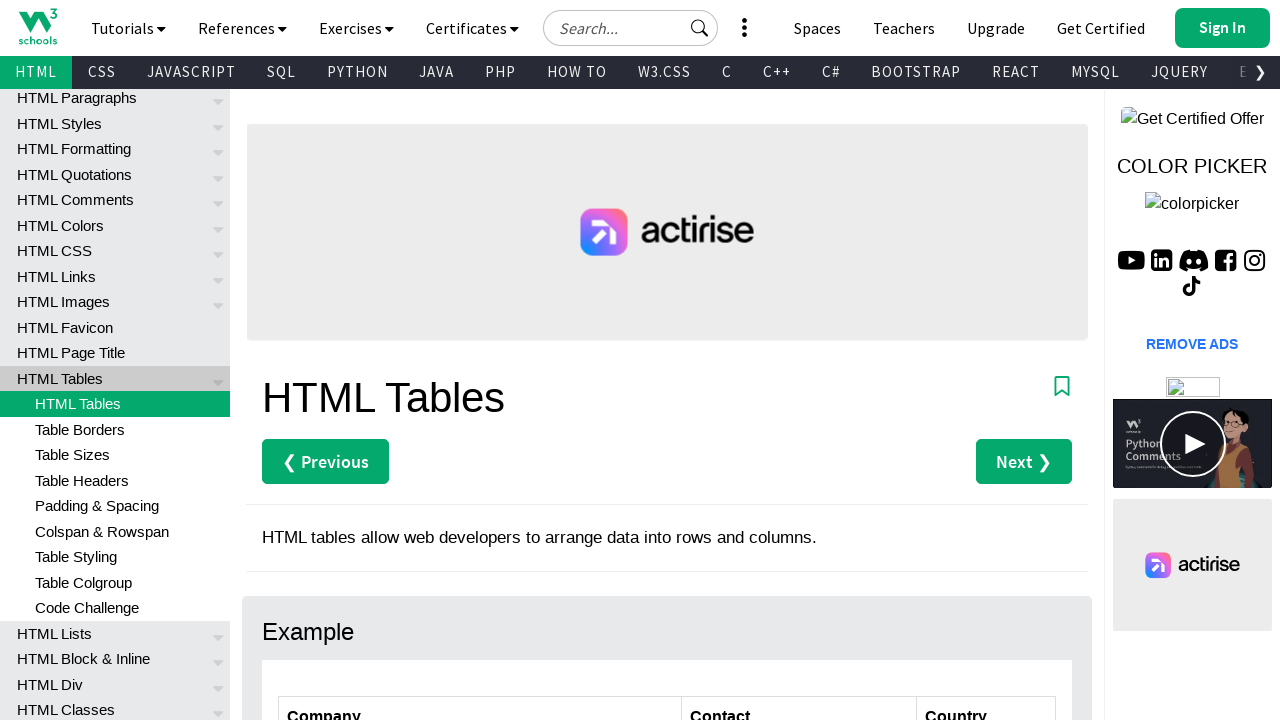